Tests search functionality on an e-commerce site by entering a product code "3011" in the search field, clicking the search button, and waiting for search results to appear

Starting URL: https://spb.espartos.ru

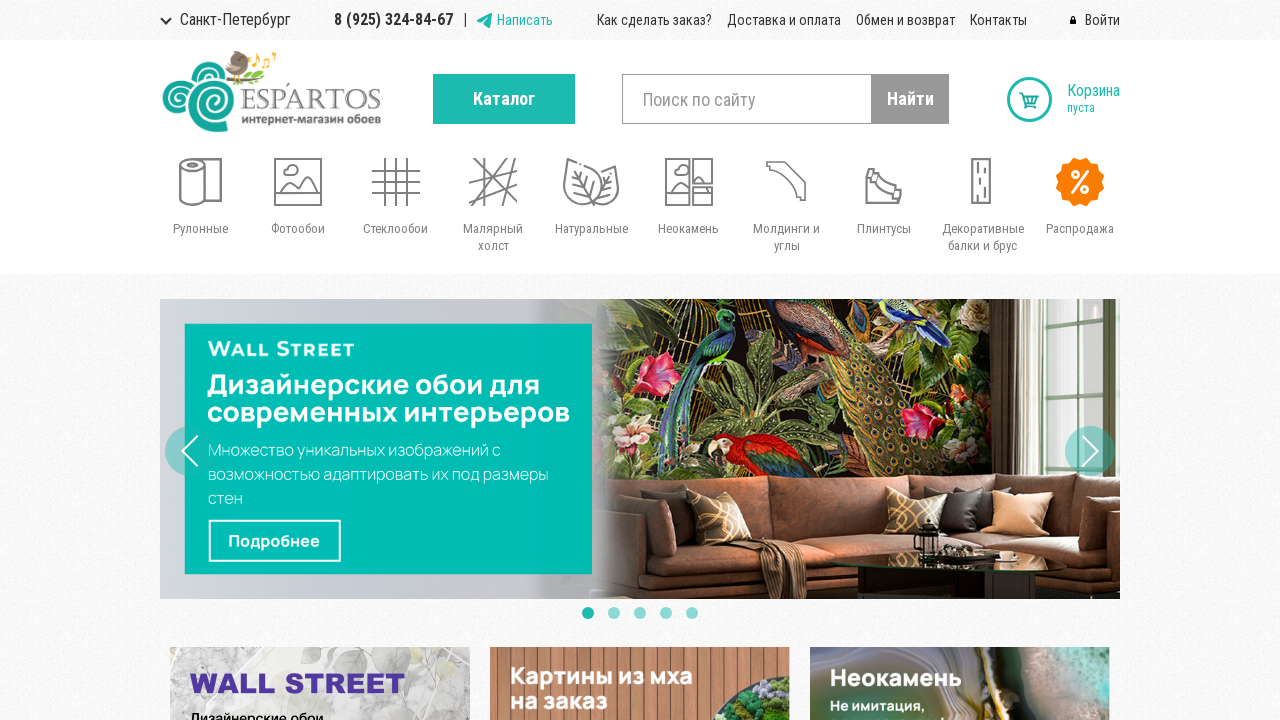

Filled search field with product code '3011' on input[name='q']
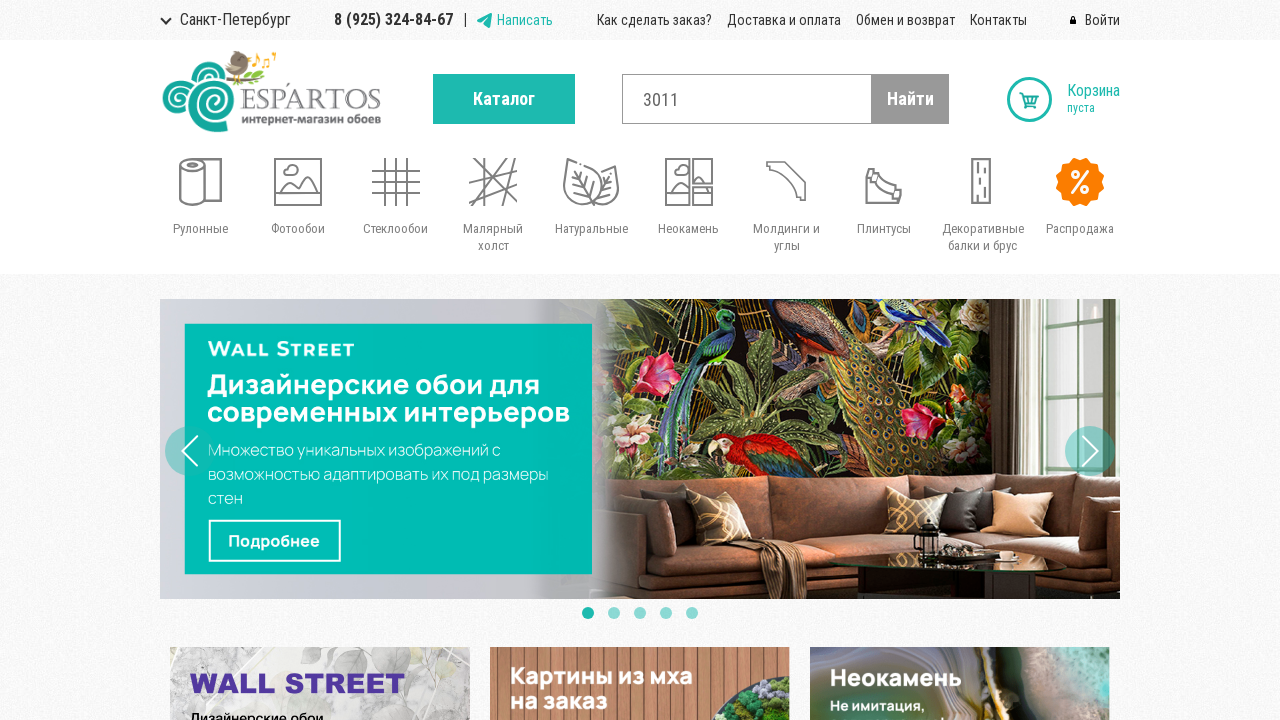

Clicked search button to execute search at (911, 99) on .btn_search
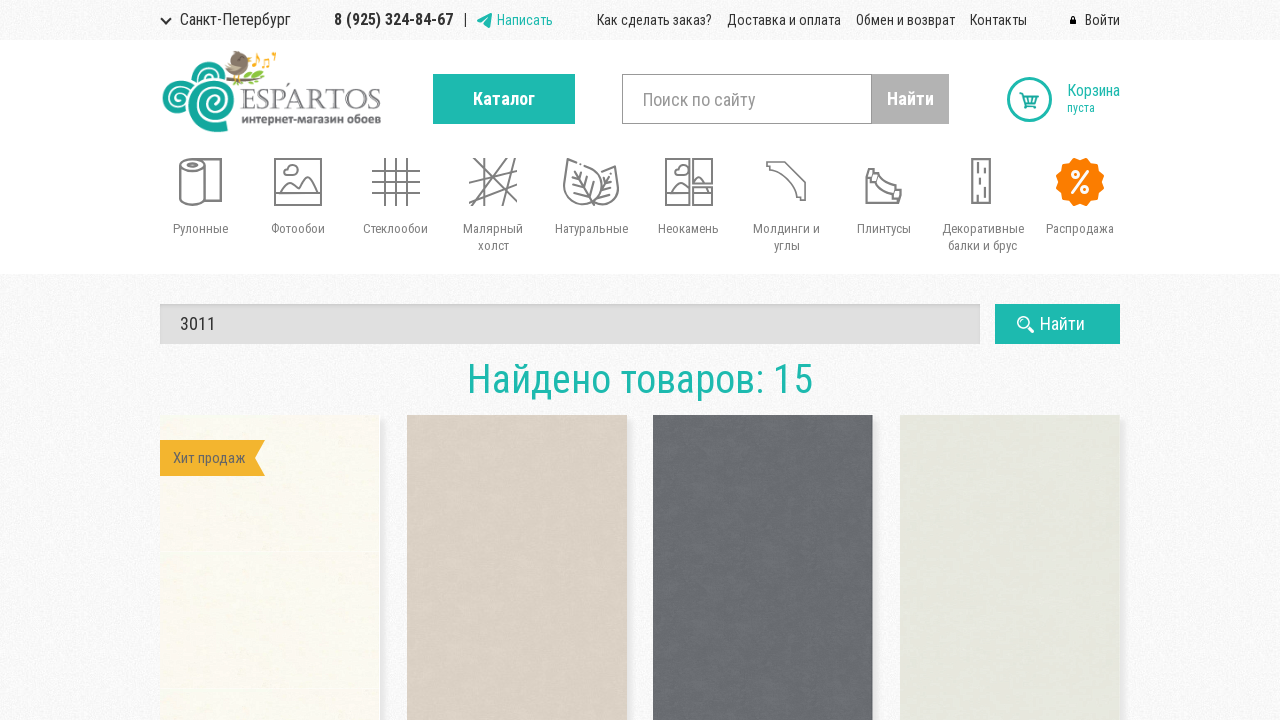

Search results loaded successfully
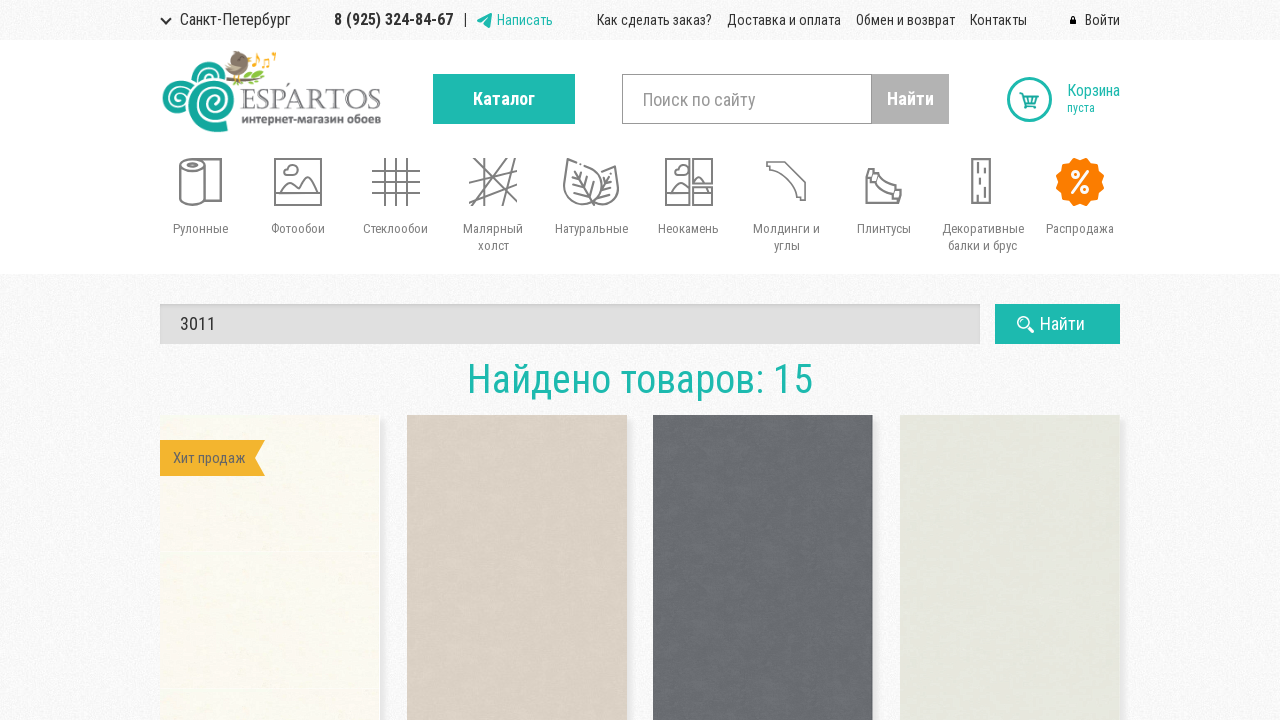

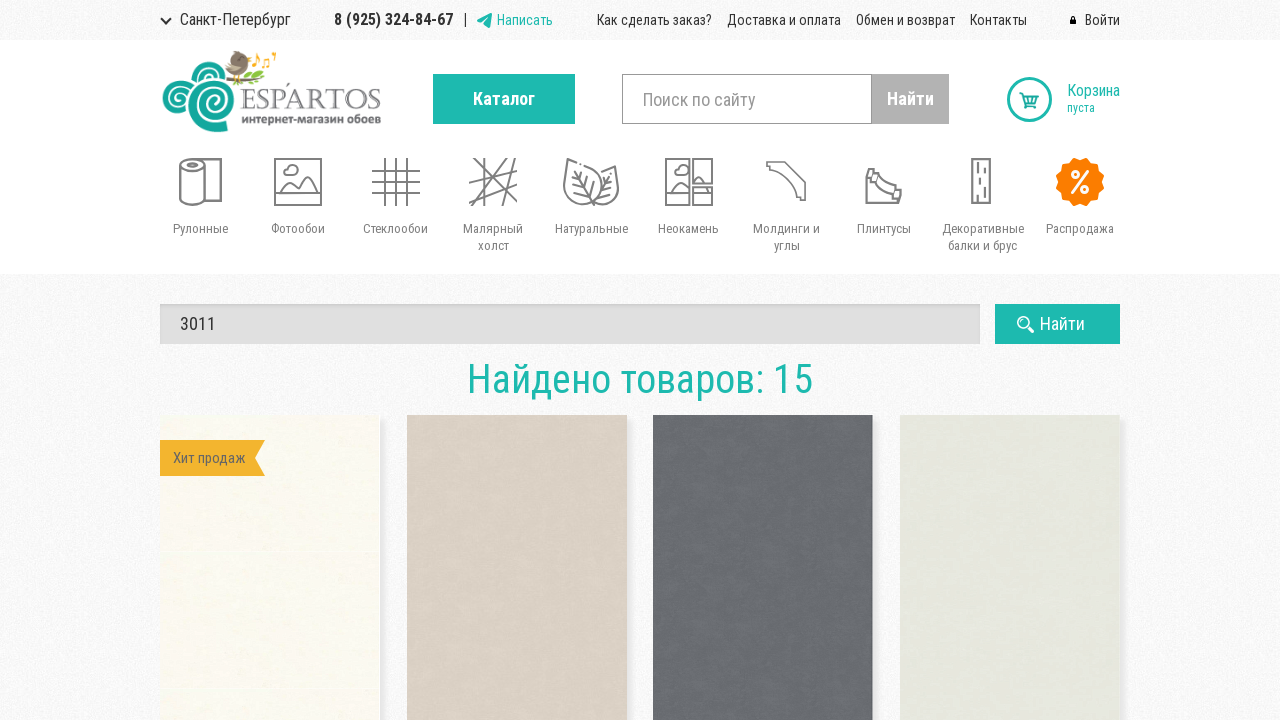